Tests JavaScript alert handling by clicking a confirmation alert button, reading the alert text, and accepting it

Starting URL: http://www.tizag.com/javascriptT/javascriptalert.php

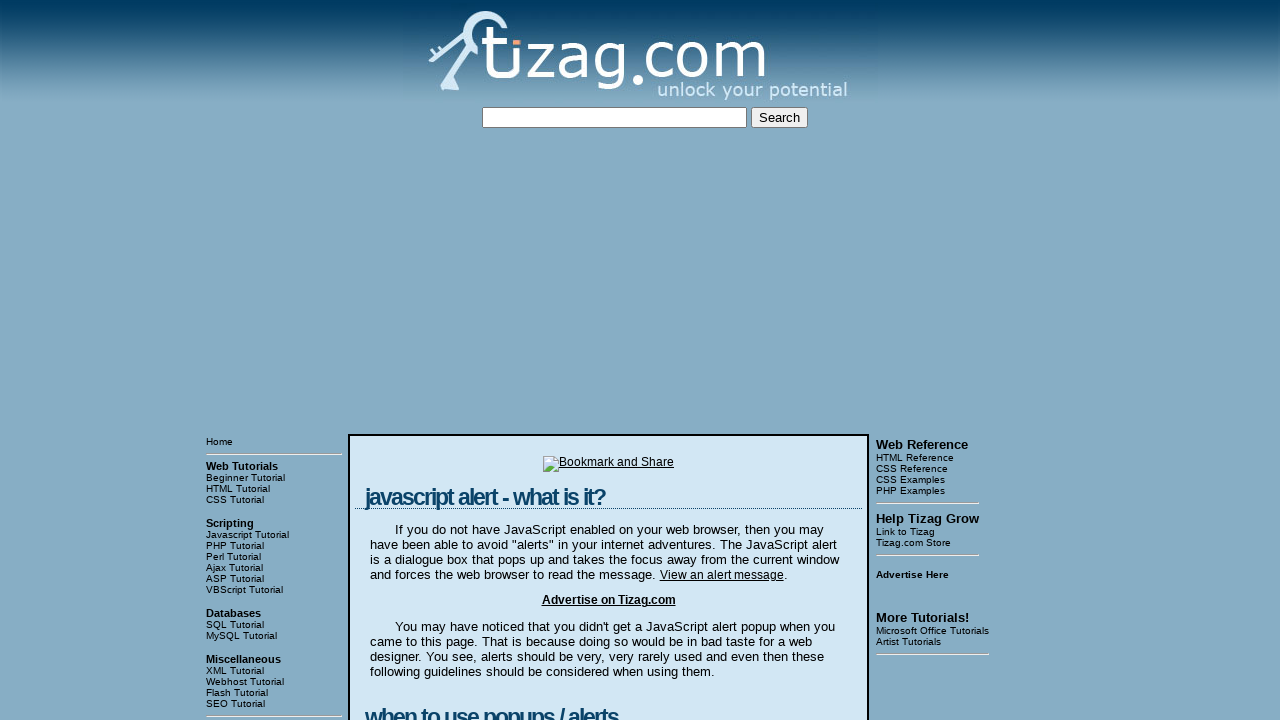

Clicked the Confirmation Alert button at (428, 361) on xpath=//input[@value='Confirmation Alert']
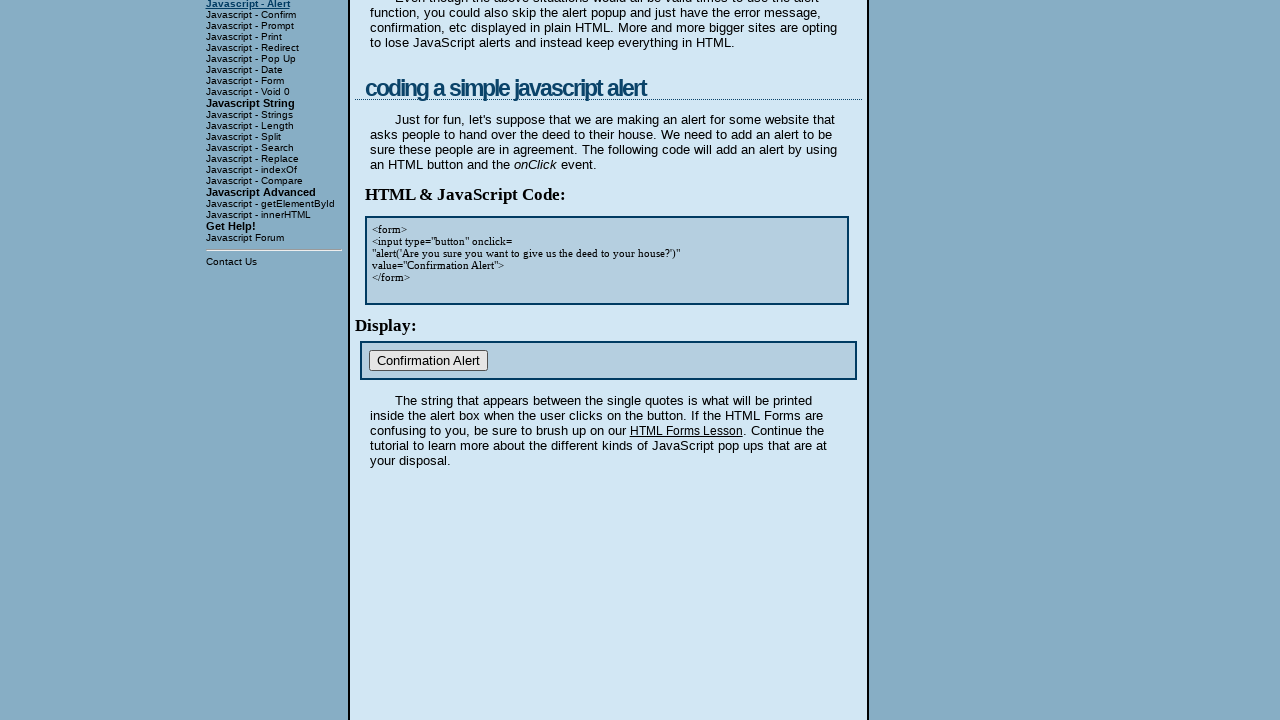

Set up dialog event listener to accept alerts
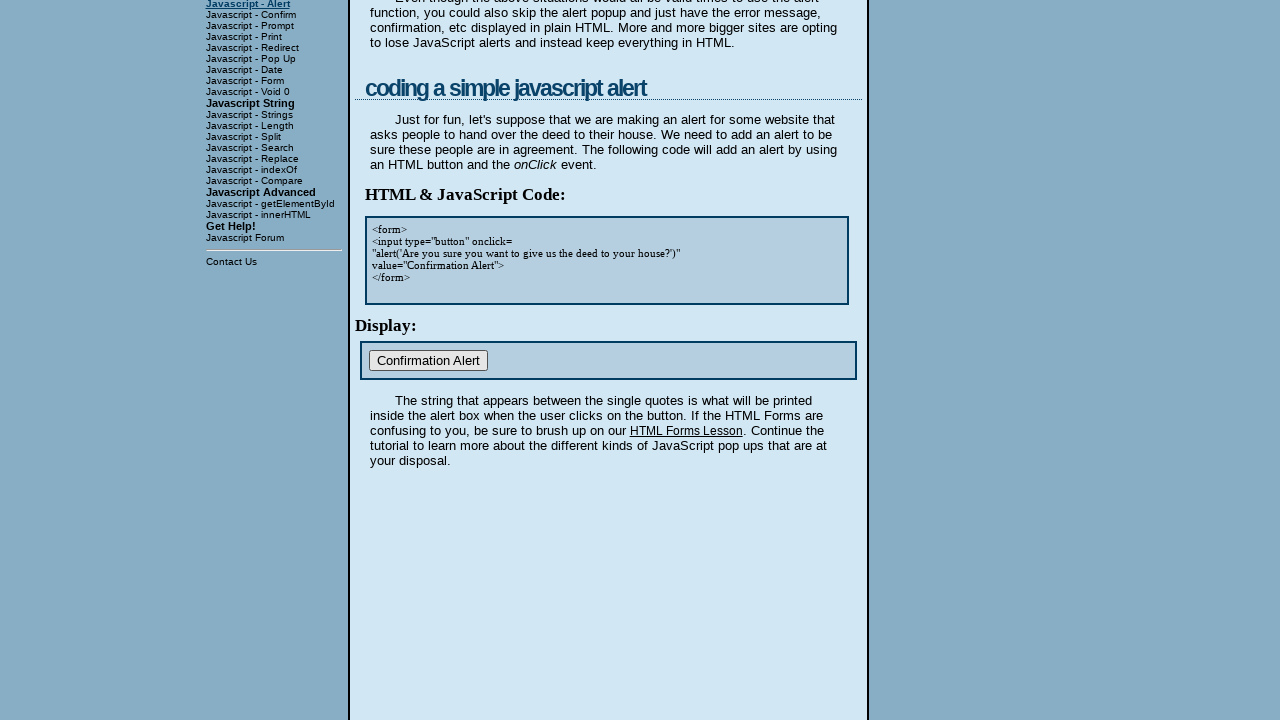

Clicked Confirmation Alert button via JavaScript and accepted the dialog
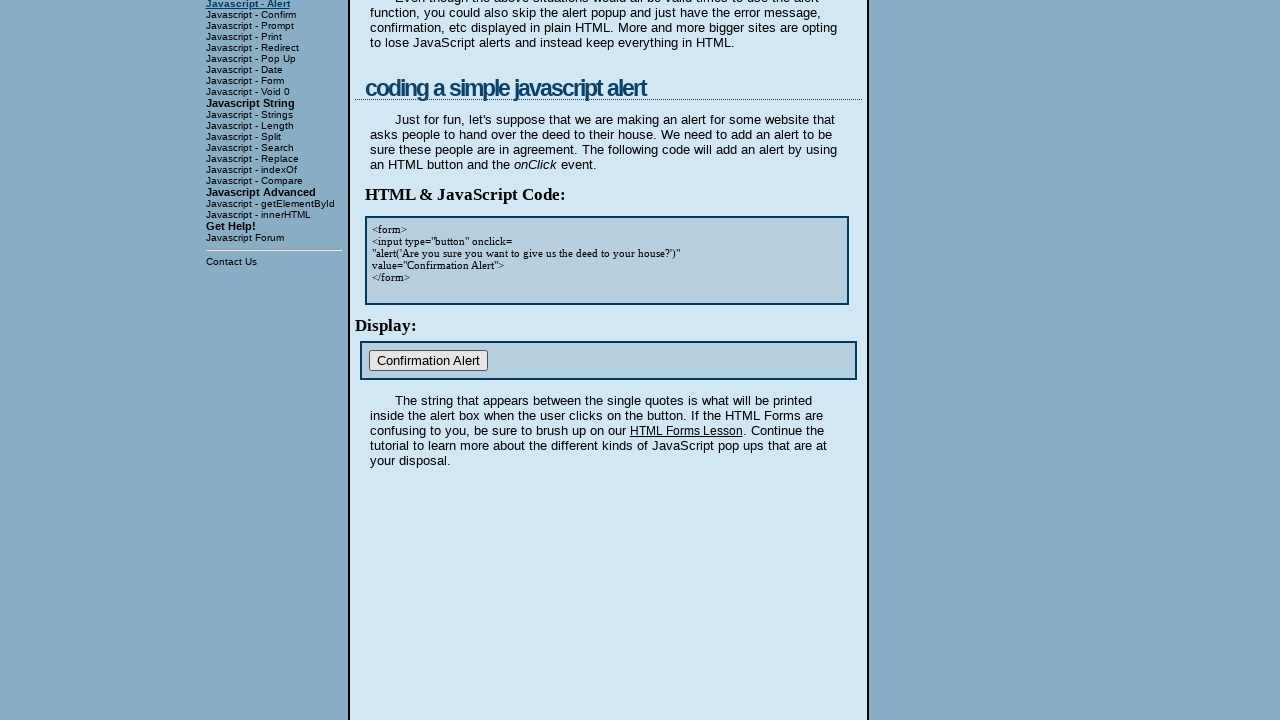

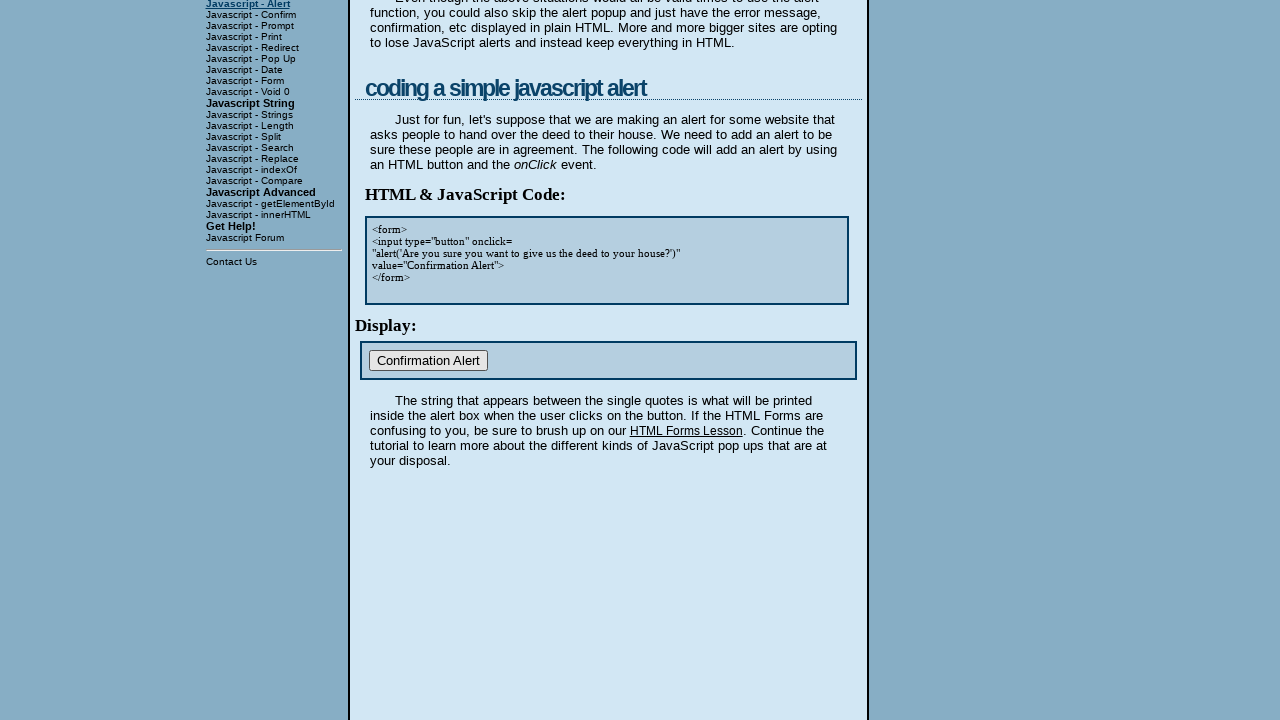